Tests jQuery UI datepicker functionality by opening the calendar, navigating to a specific month, and selecting a date

Starting URL: https://jqueryui.com/resources/demos/datepicker/other-months.html

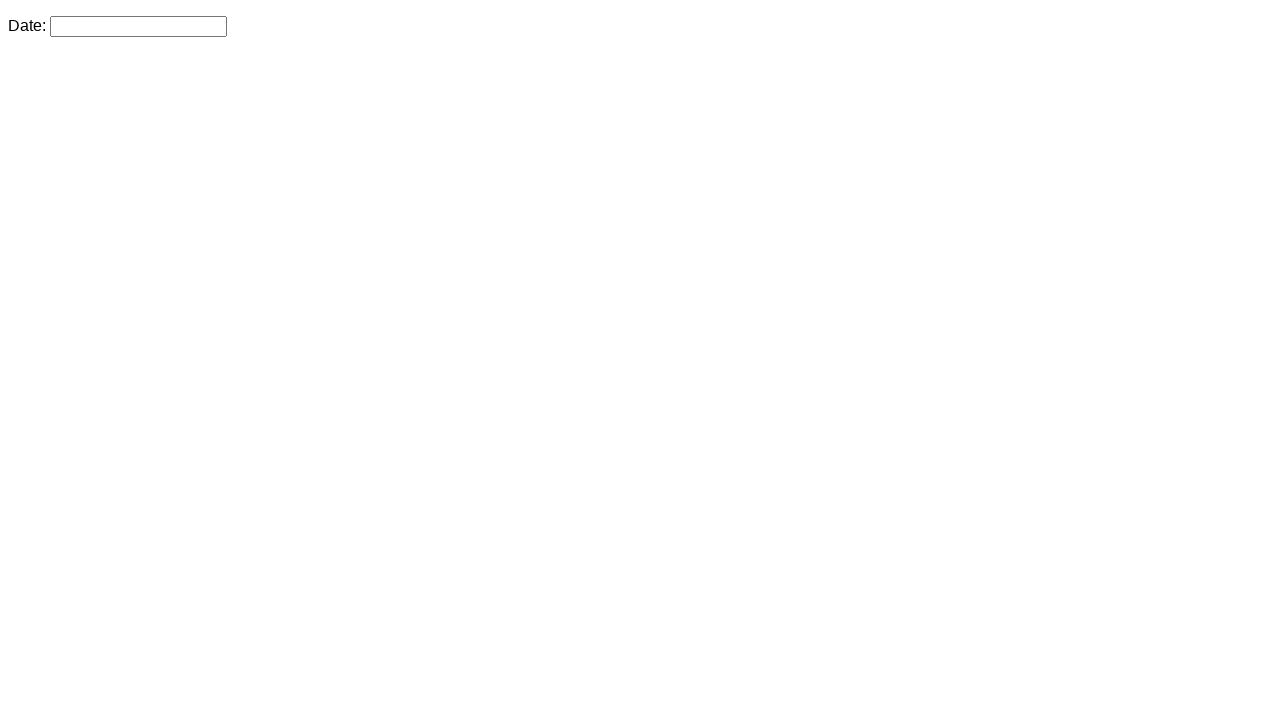

Clicked datepicker input to open calendar at (138, 26) on #datepicker
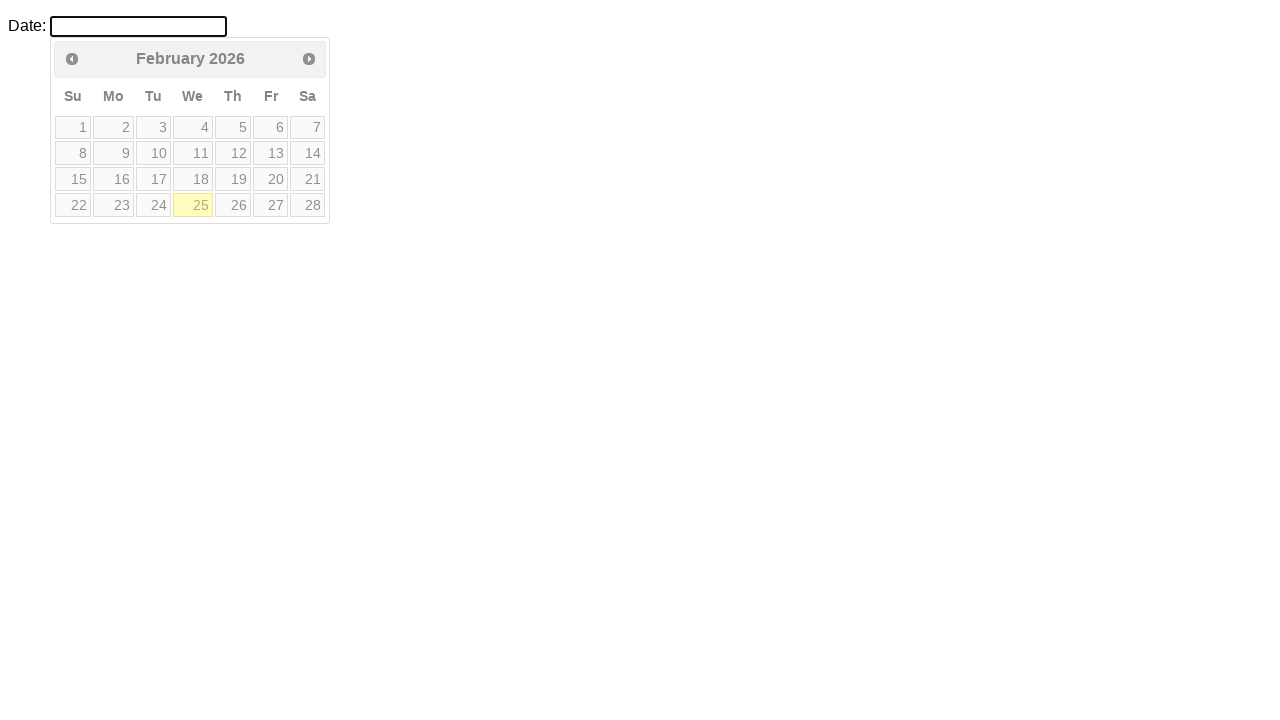

Calendar became visible
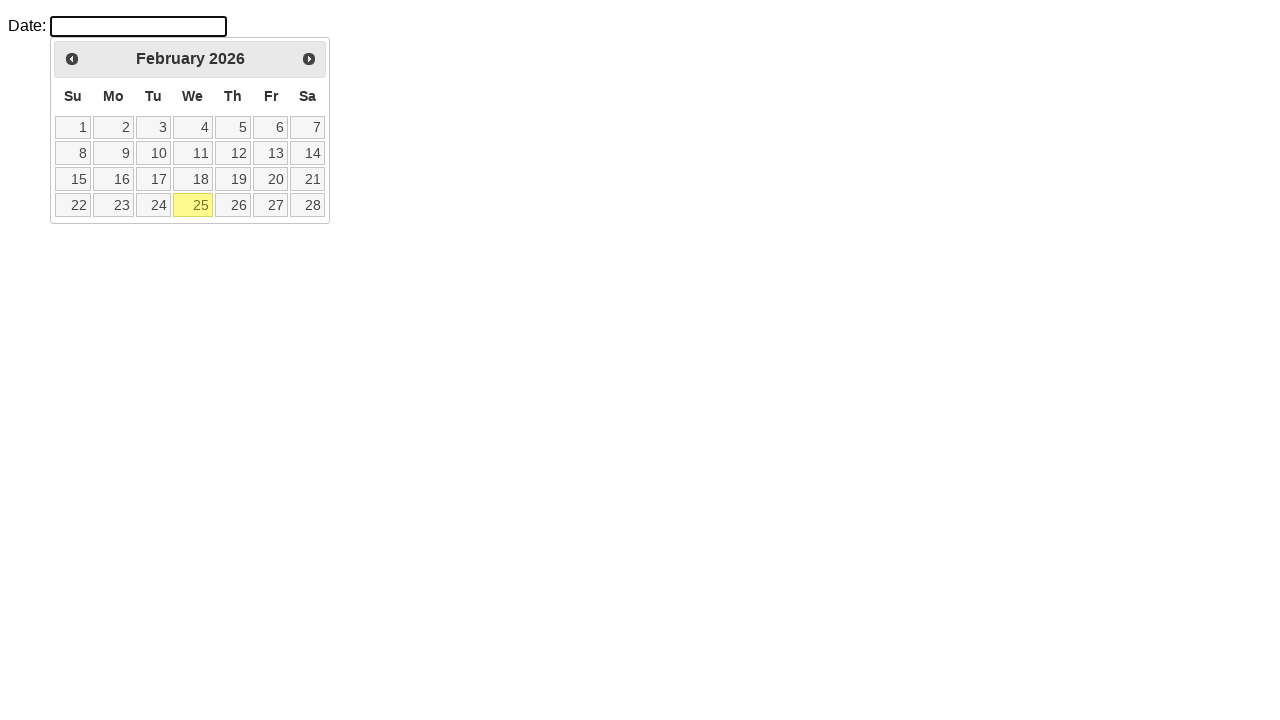

Retrieved current month: February
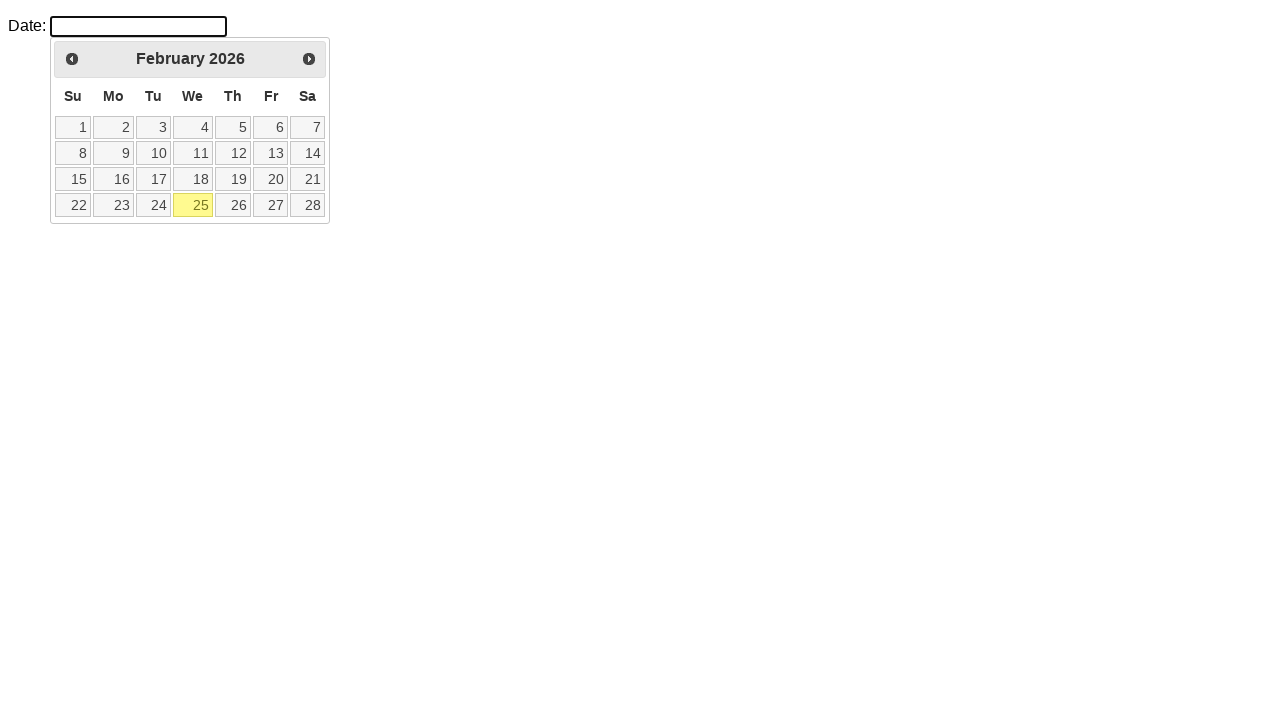

Clicked next month button at (309, 59) on a[title='Next'] span:text('Next')
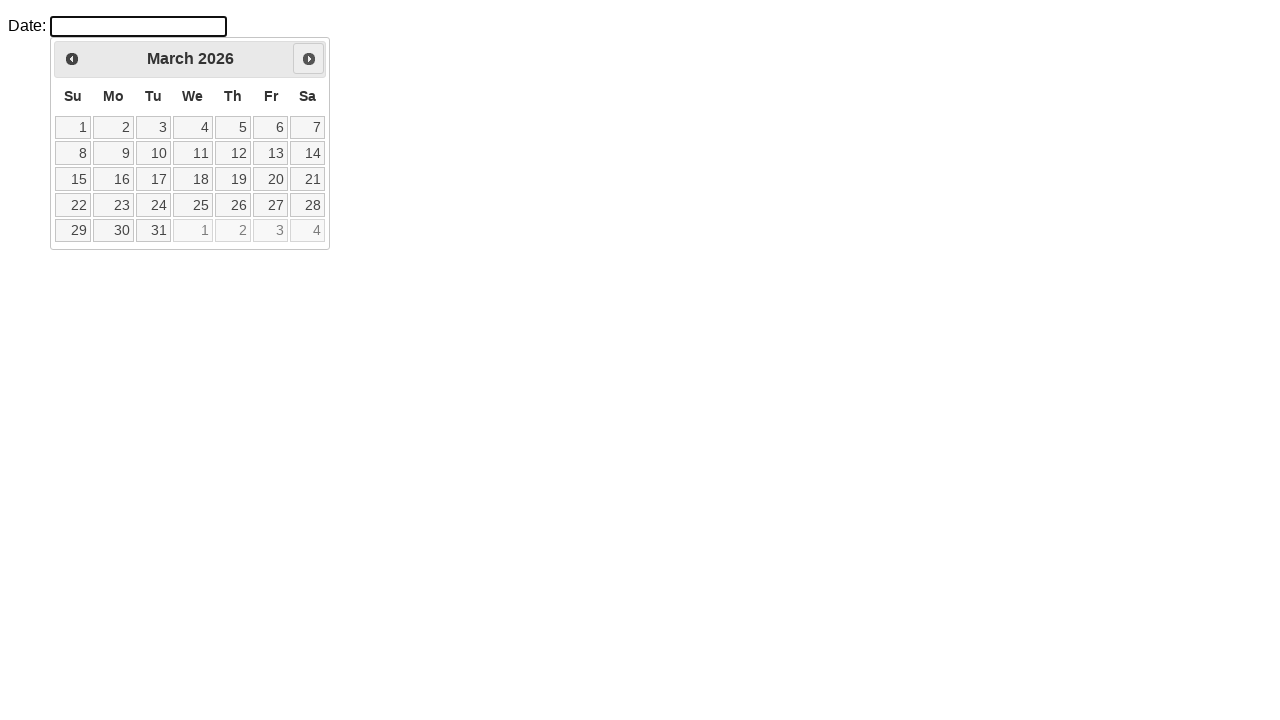

Waited for month transition animation
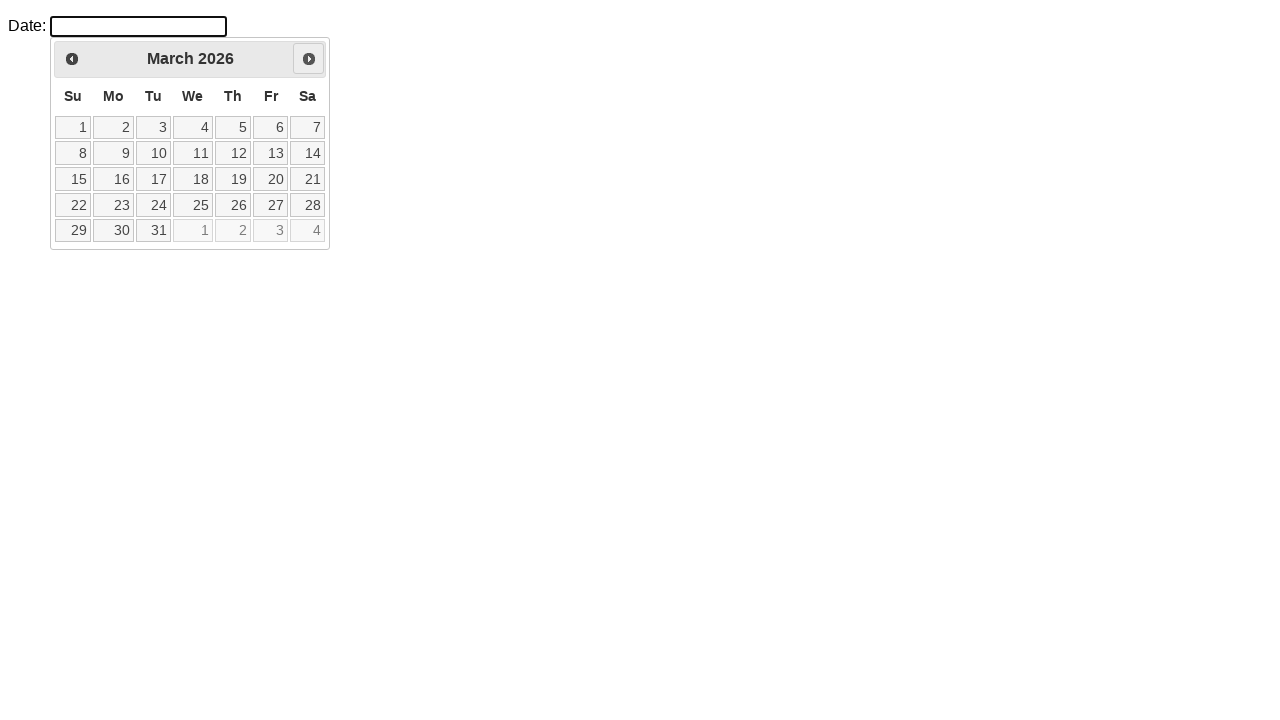

Updated current month: March
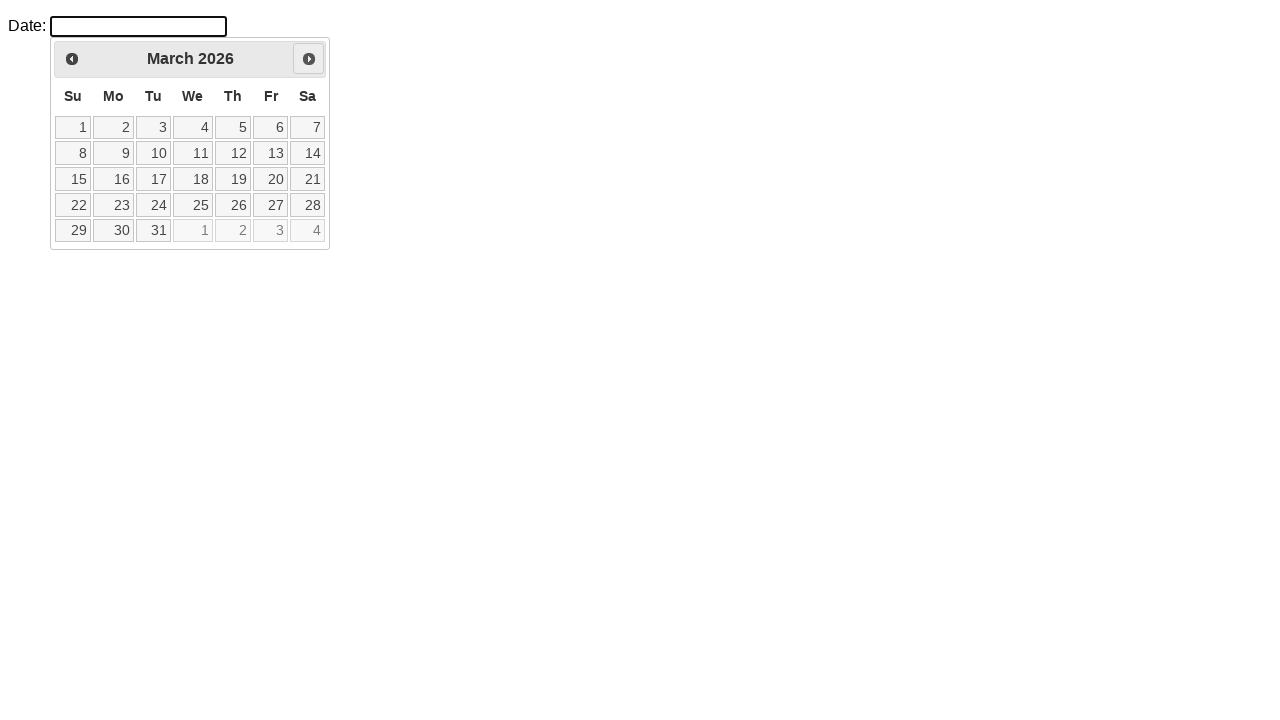

Clicked next month button at (309, 59) on a[title='Next'] span:text('Next')
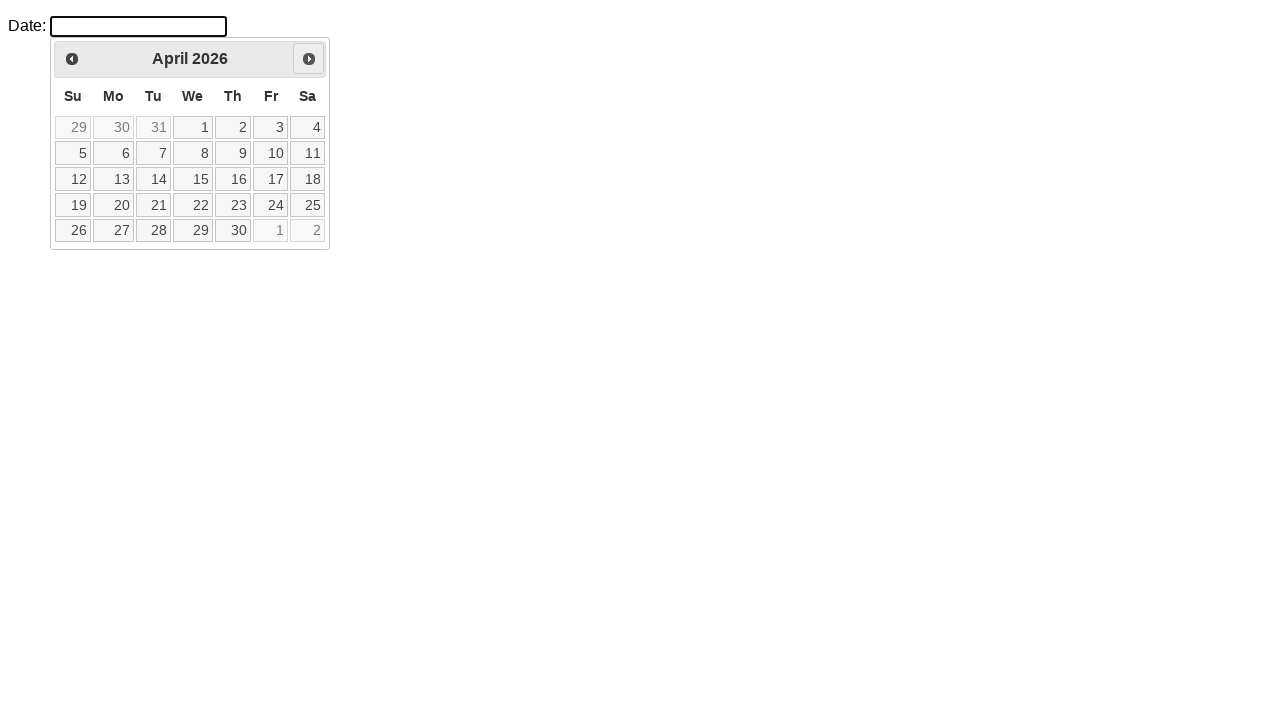

Waited for month transition animation
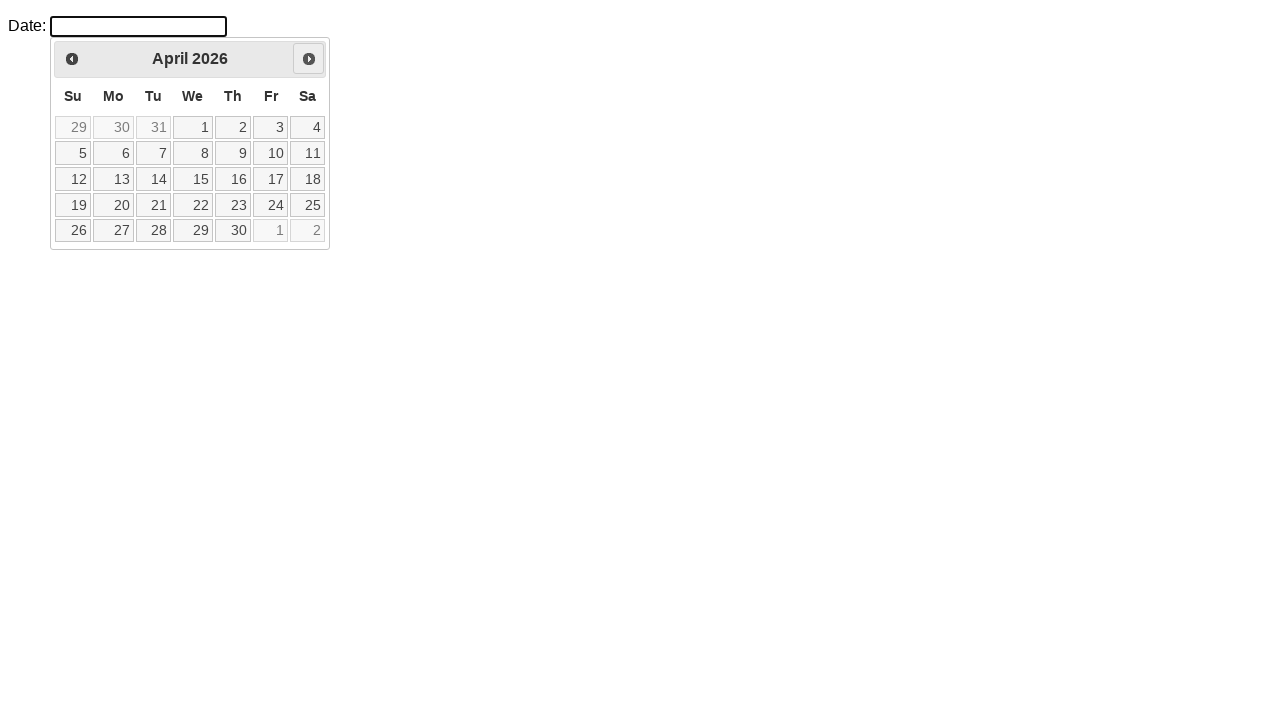

Updated current month: April
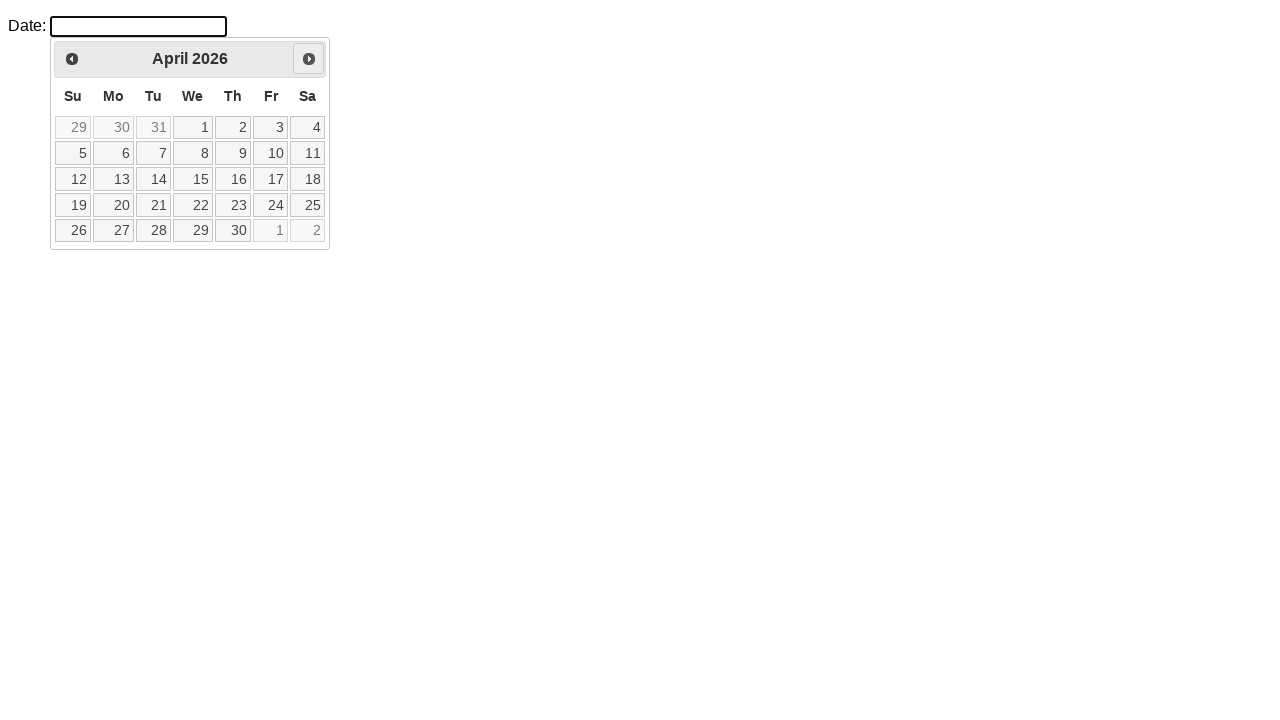

Clicked next month button at (309, 59) on a[title='Next'] span:text('Next')
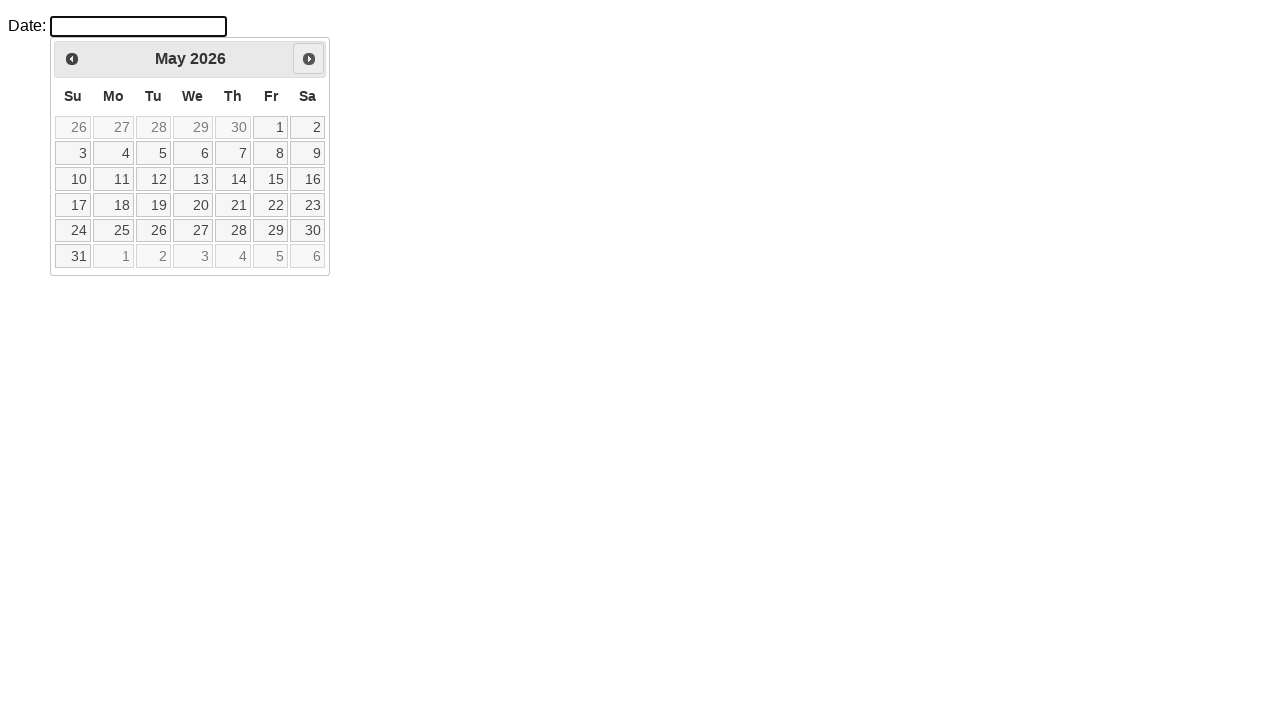

Waited for month transition animation
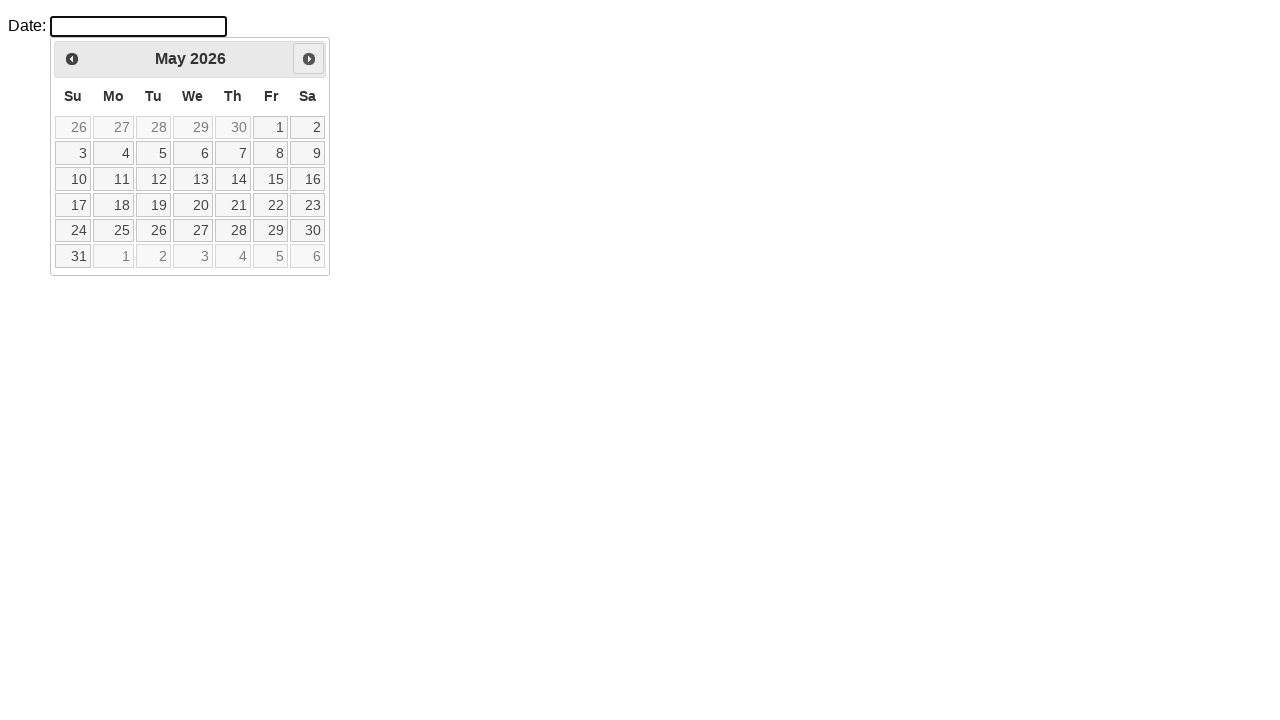

Updated current month: May
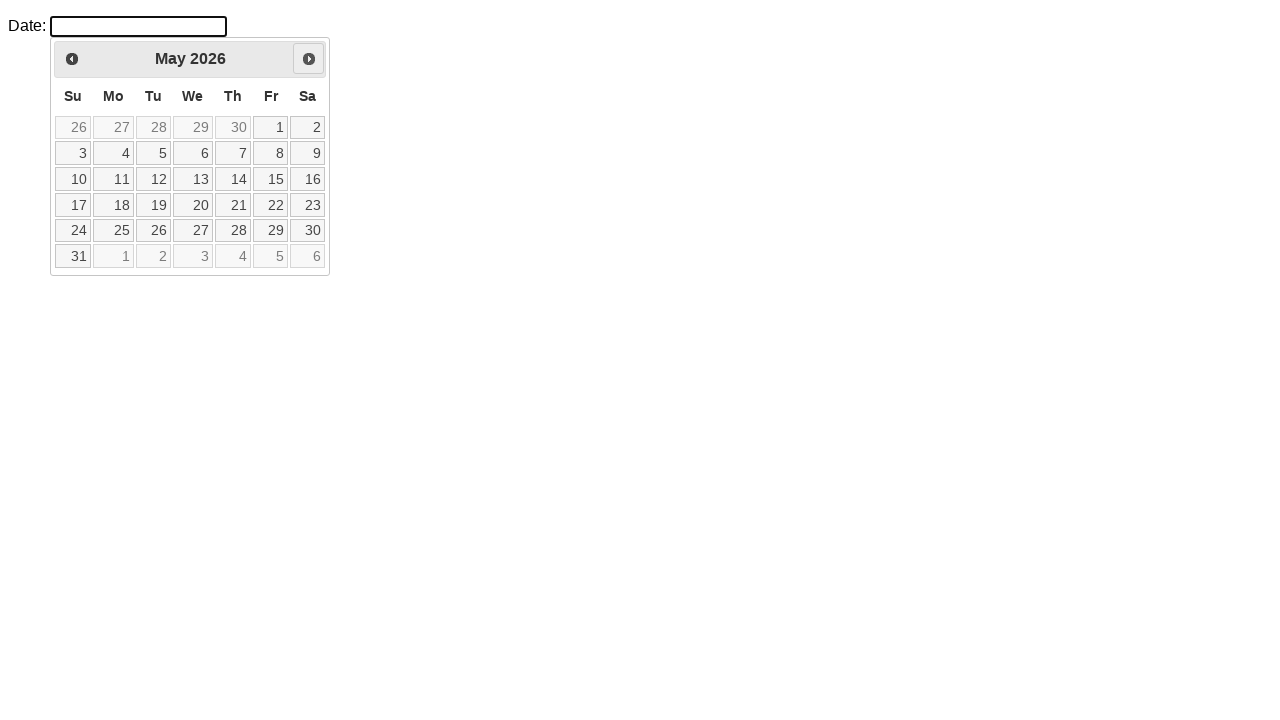

Clicked next month button at (309, 59) on a[title='Next'] span:text('Next')
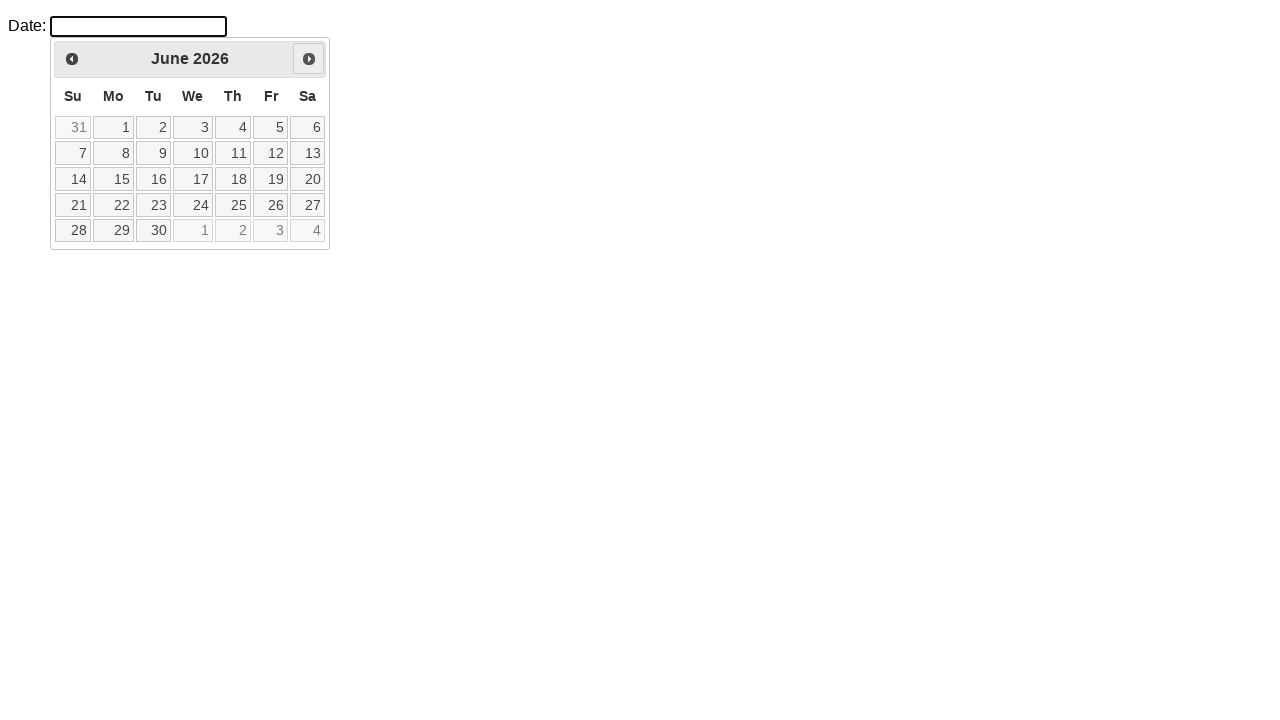

Waited for month transition animation
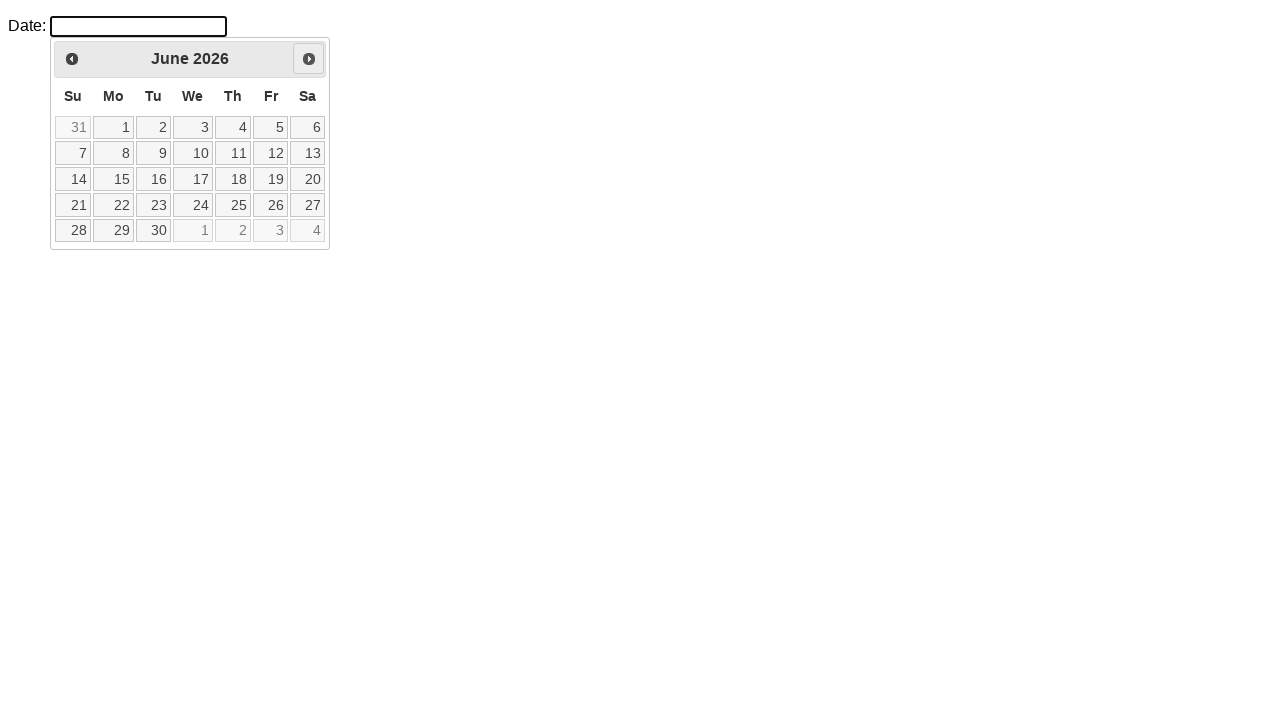

Updated current month: June
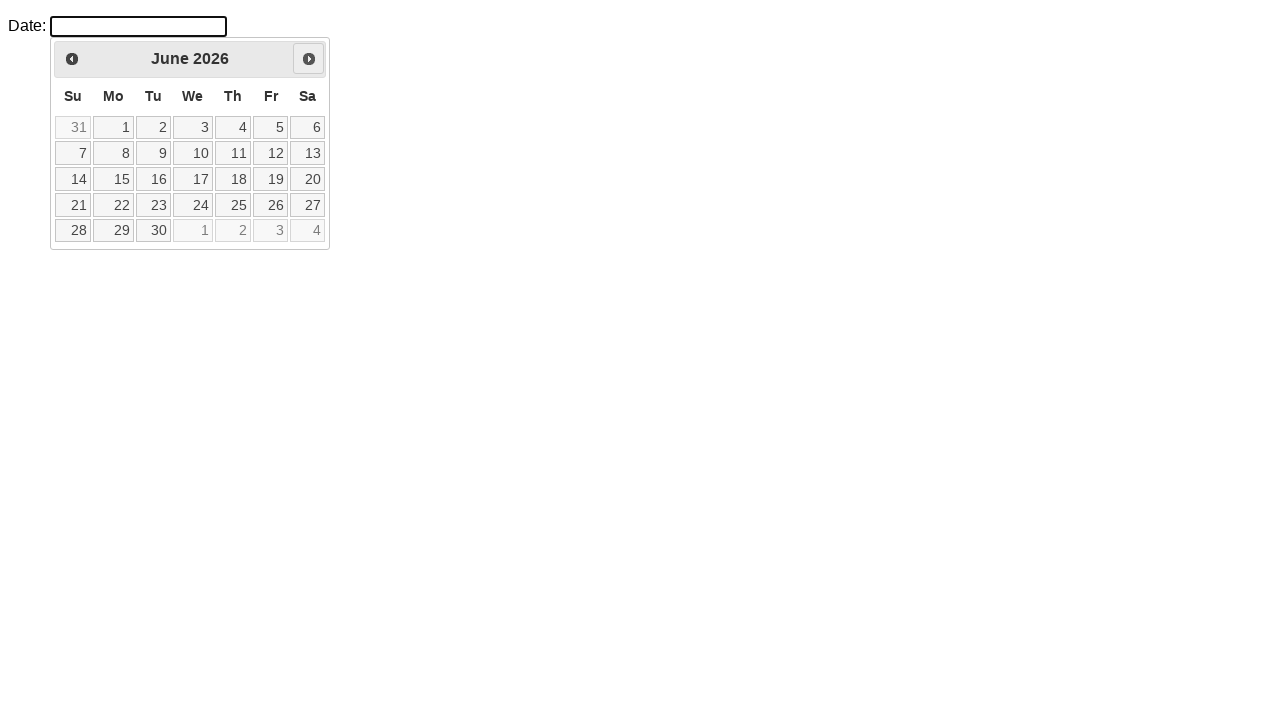

Clicked next month button at (309, 59) on a[title='Next'] span:text('Next')
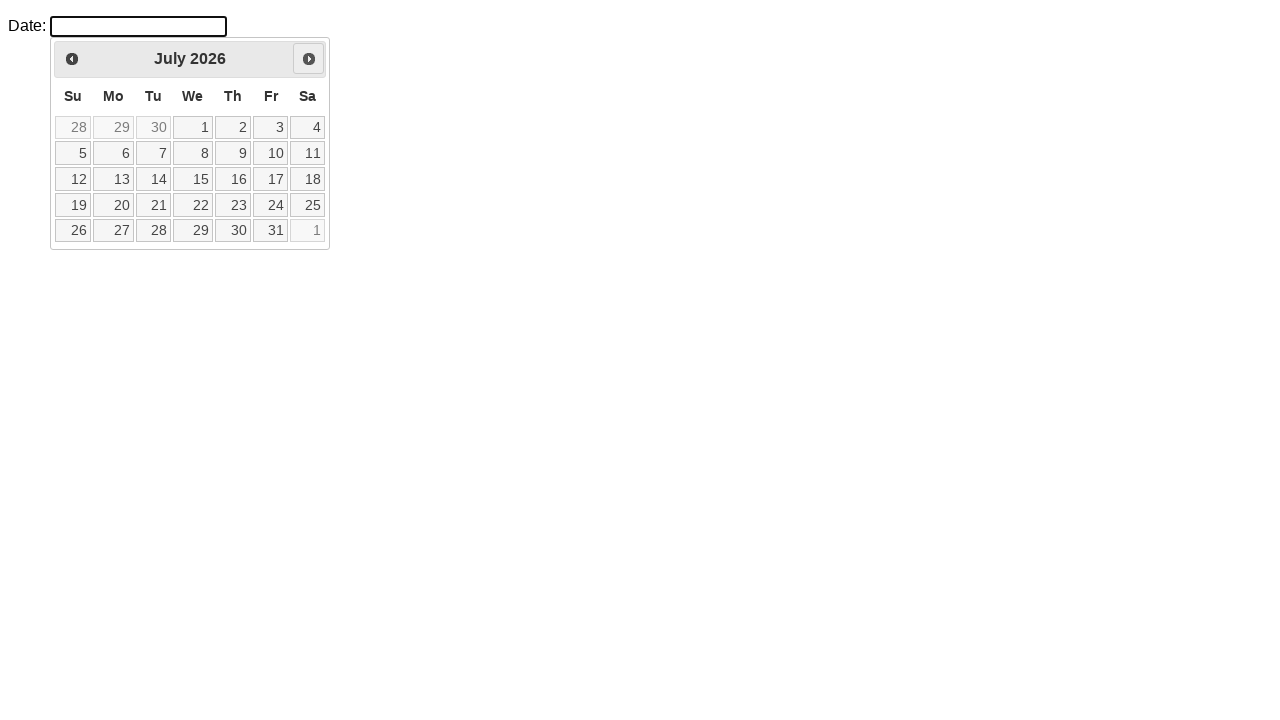

Waited for month transition animation
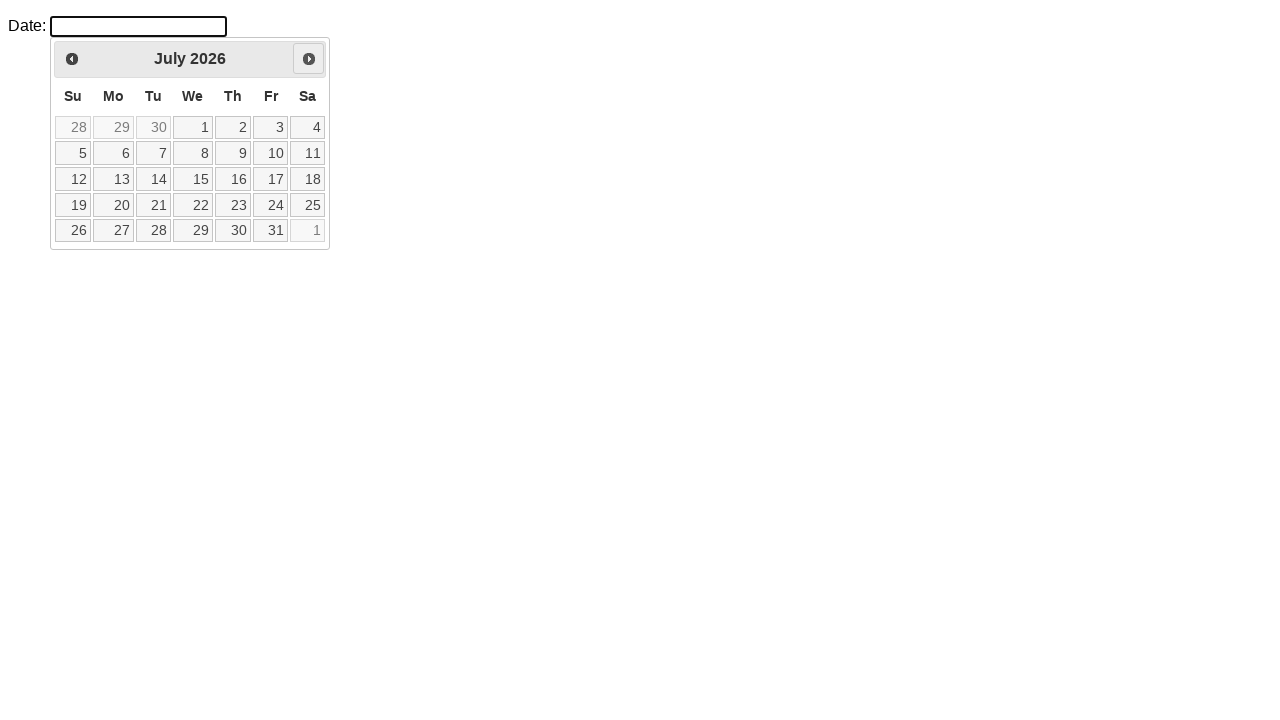

Updated current month: July
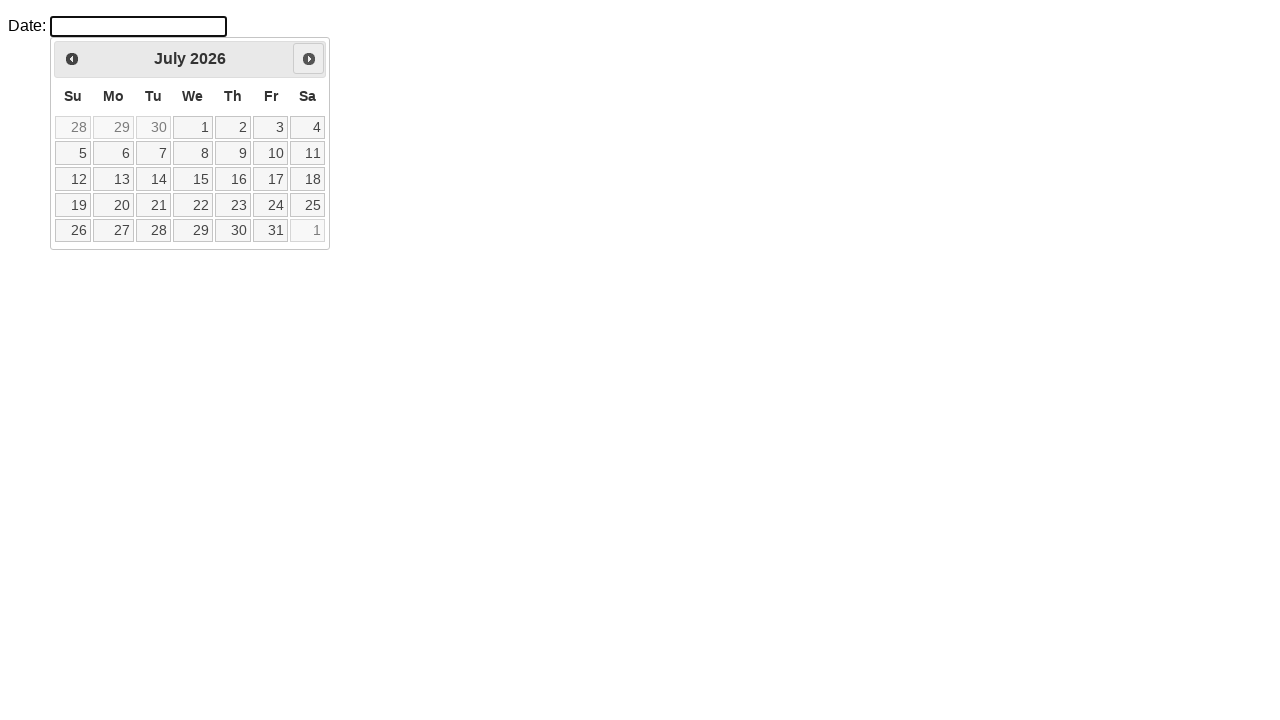

Clicked next month button at (309, 59) on a[title='Next'] span:text('Next')
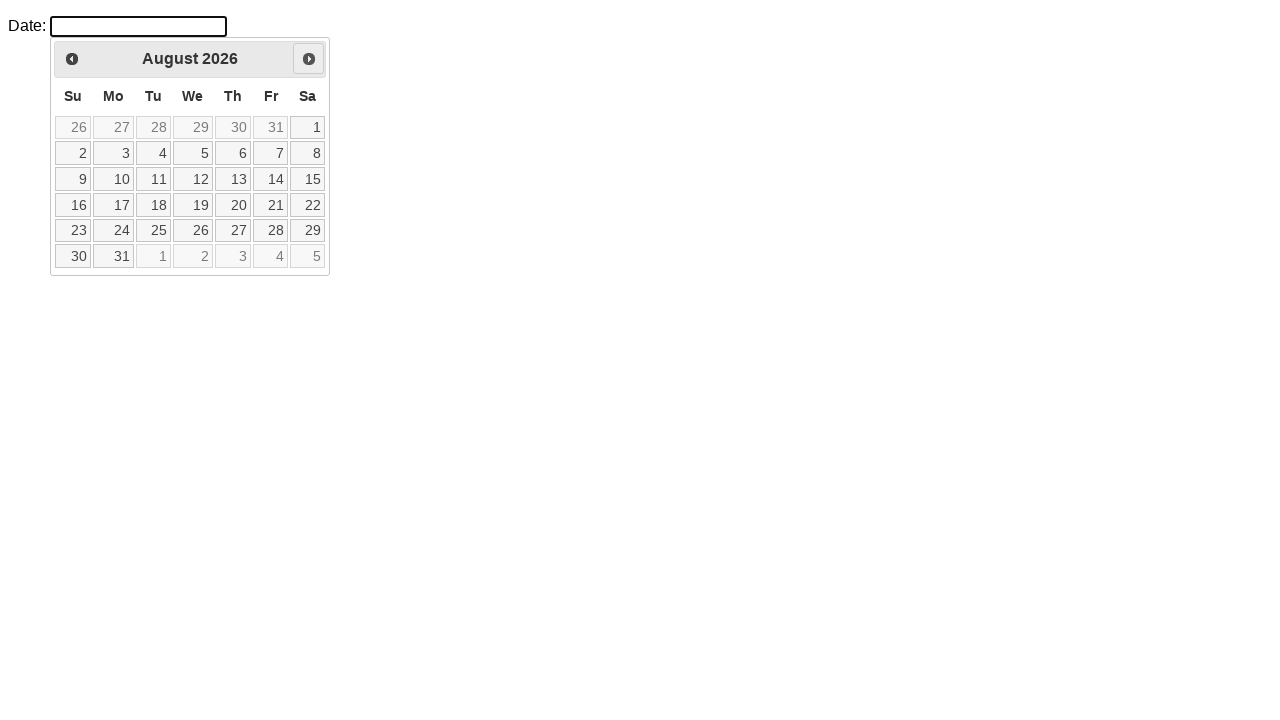

Waited for month transition animation
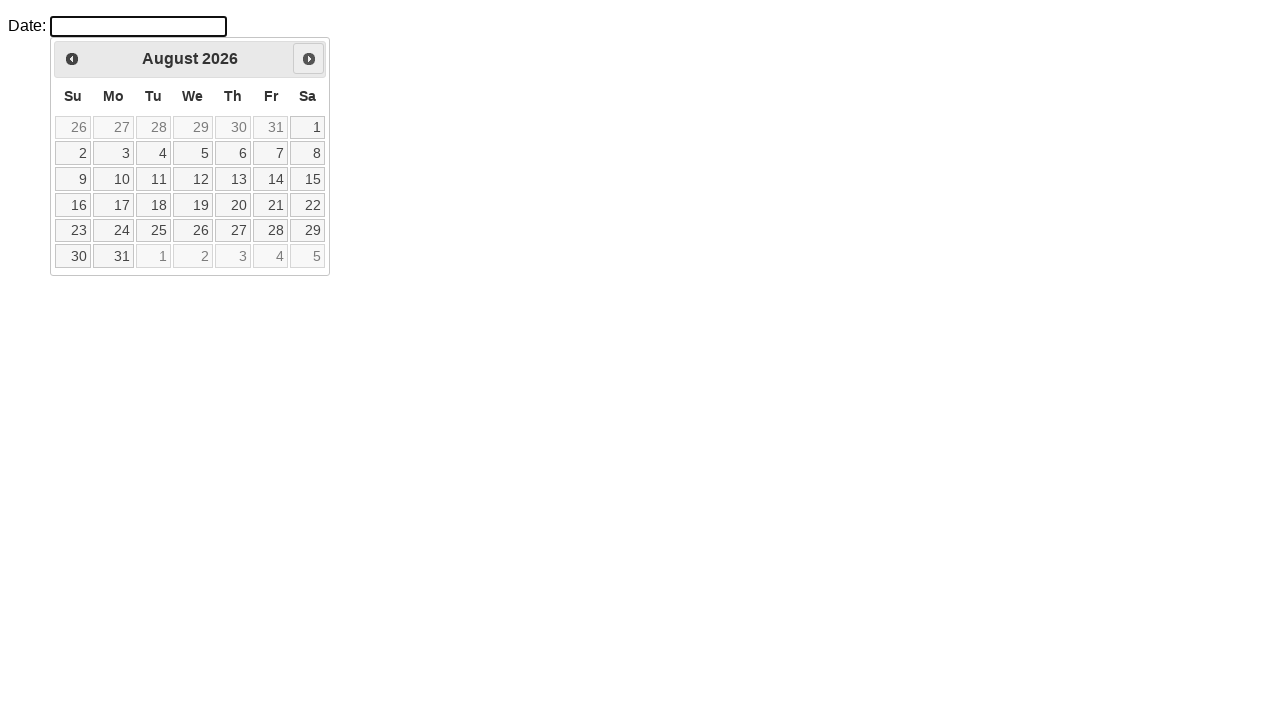

Updated current month: August
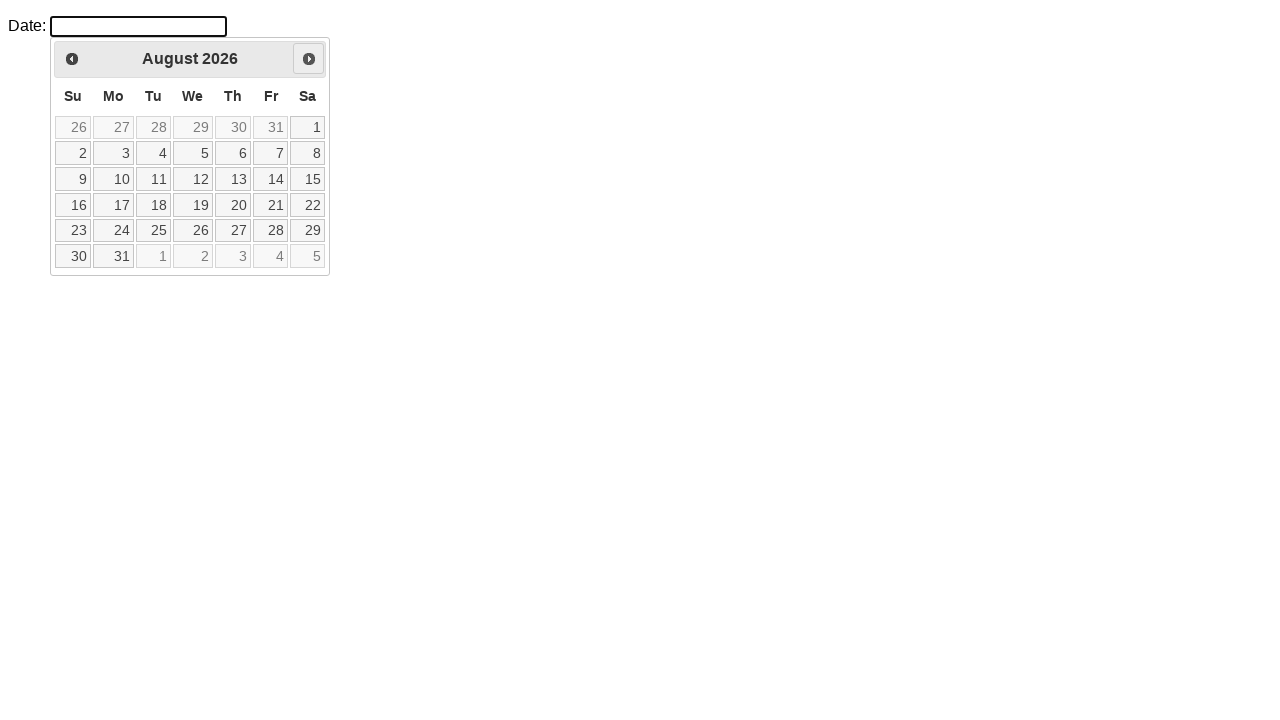

Selected day 15 from the calendar at (308, 179) on table.ui-datepicker-calendar td a:text('15')
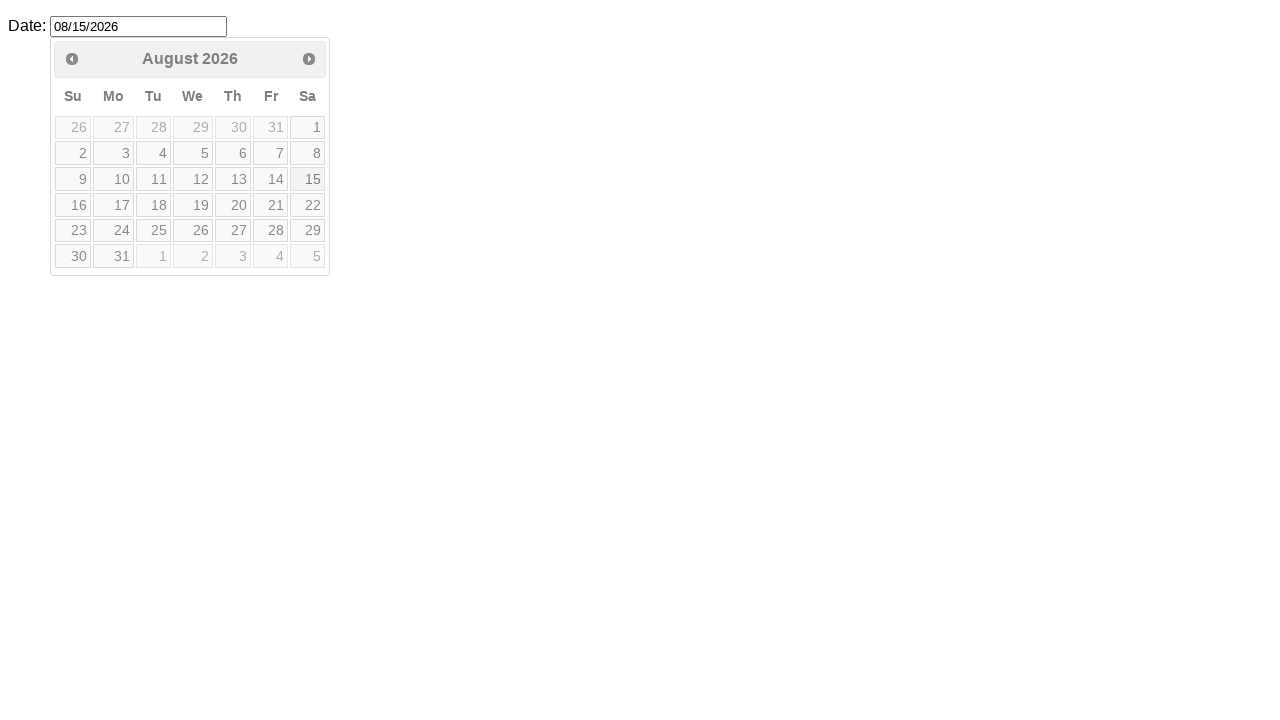

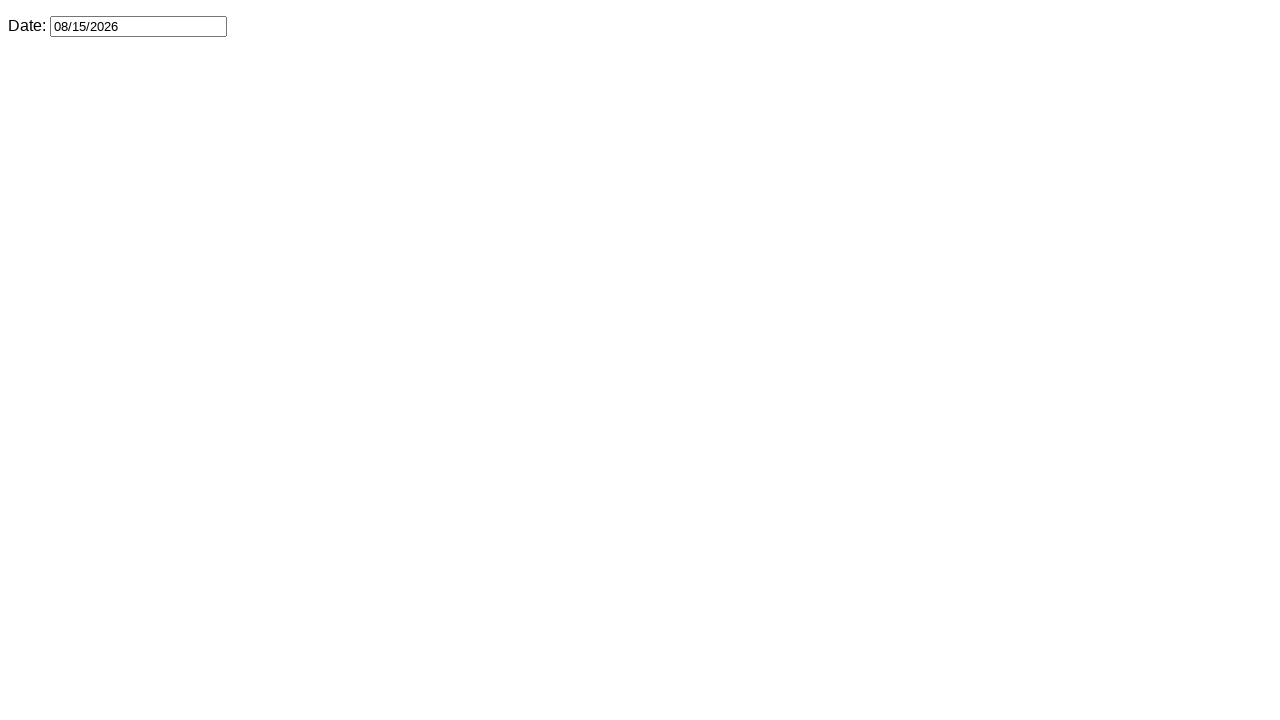